Tests that edits are saved when the input loses focus (blur event)

Starting URL: https://demo.playwright.dev/todomvc

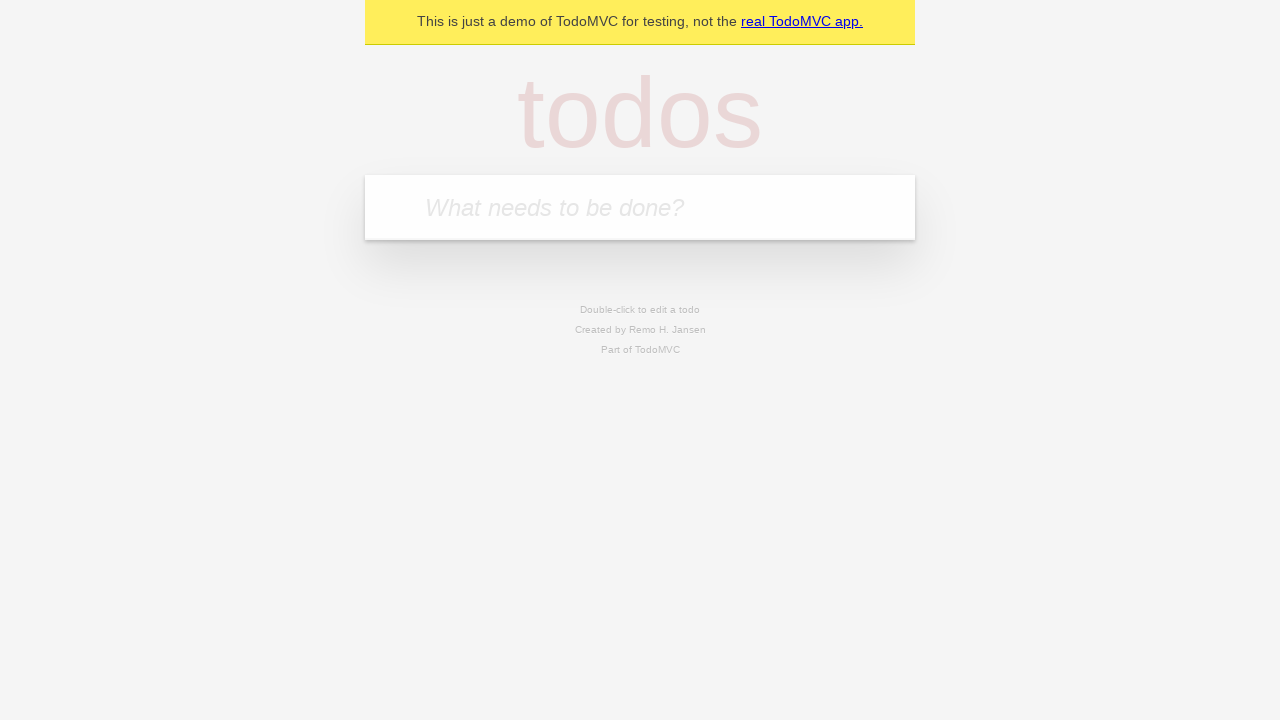

Filled todo input with 'buy some cheese' on internal:attr=[placeholder="What needs to be done?"i]
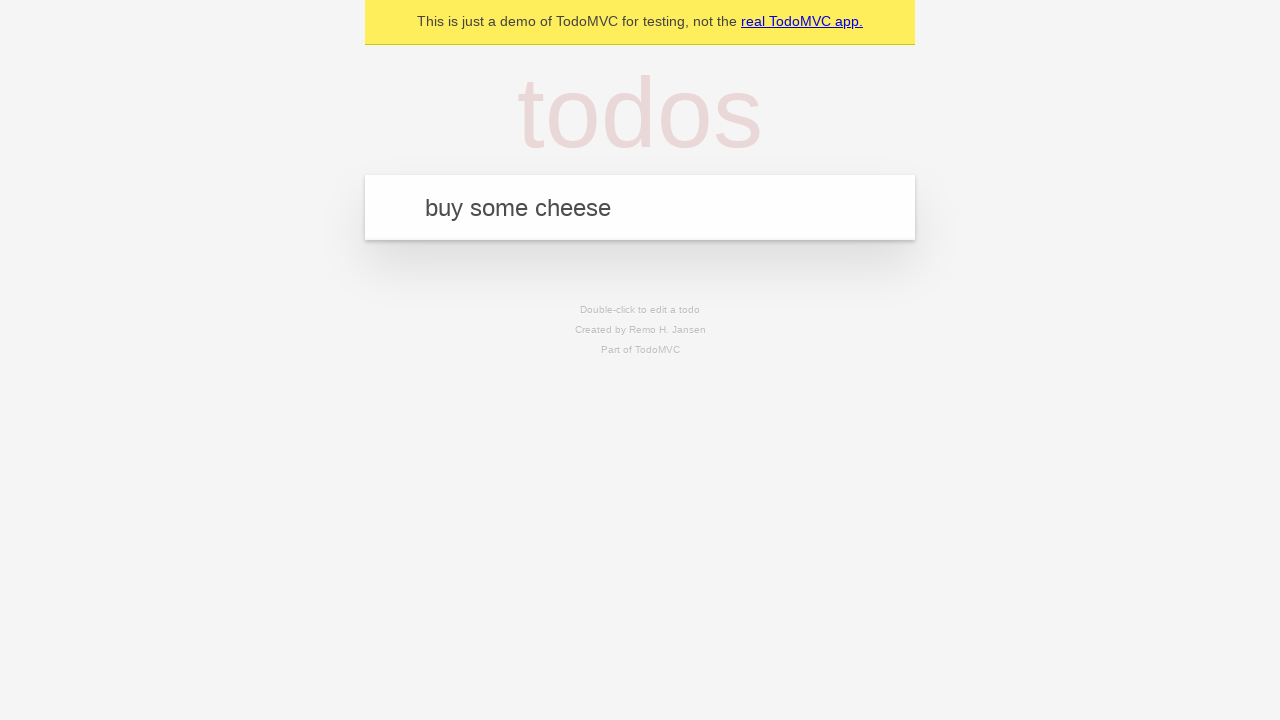

Pressed Enter to create todo 'buy some cheese' on internal:attr=[placeholder="What needs to be done?"i]
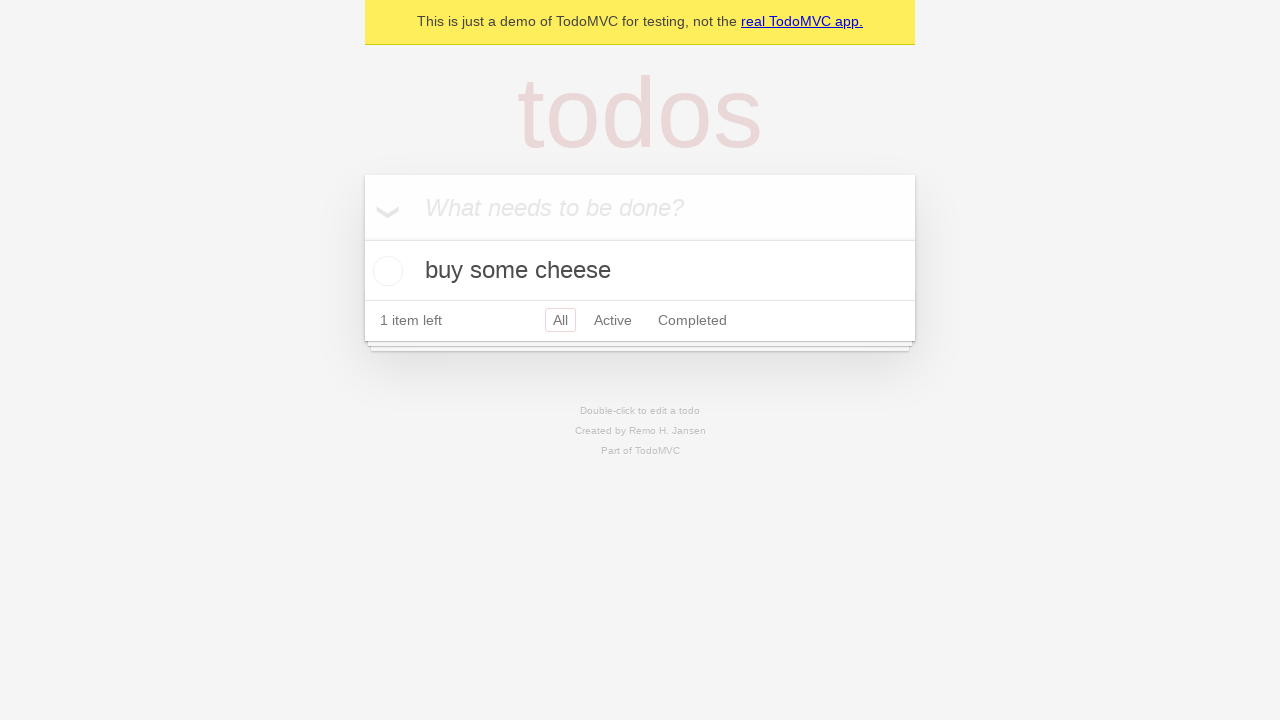

Filled todo input with 'feed the cat' on internal:attr=[placeholder="What needs to be done?"i]
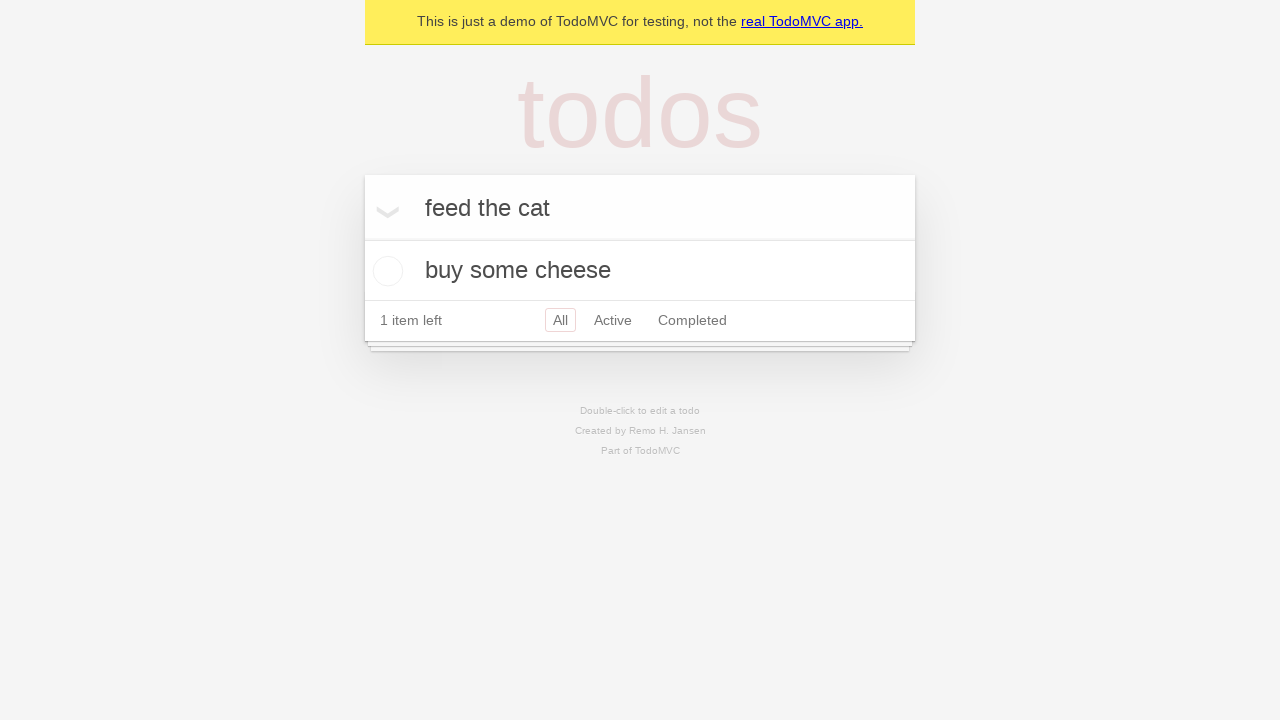

Pressed Enter to create todo 'feed the cat' on internal:attr=[placeholder="What needs to be done?"i]
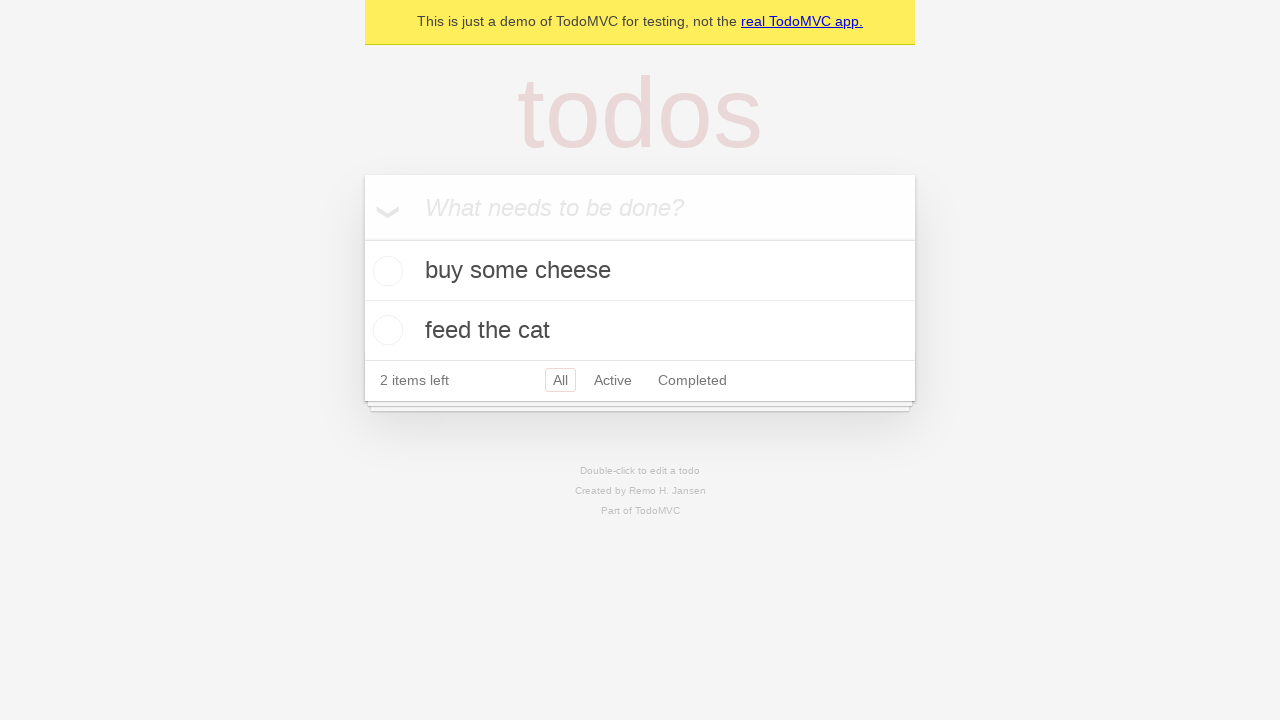

Filled todo input with 'book a doctors appointment' on internal:attr=[placeholder="What needs to be done?"i]
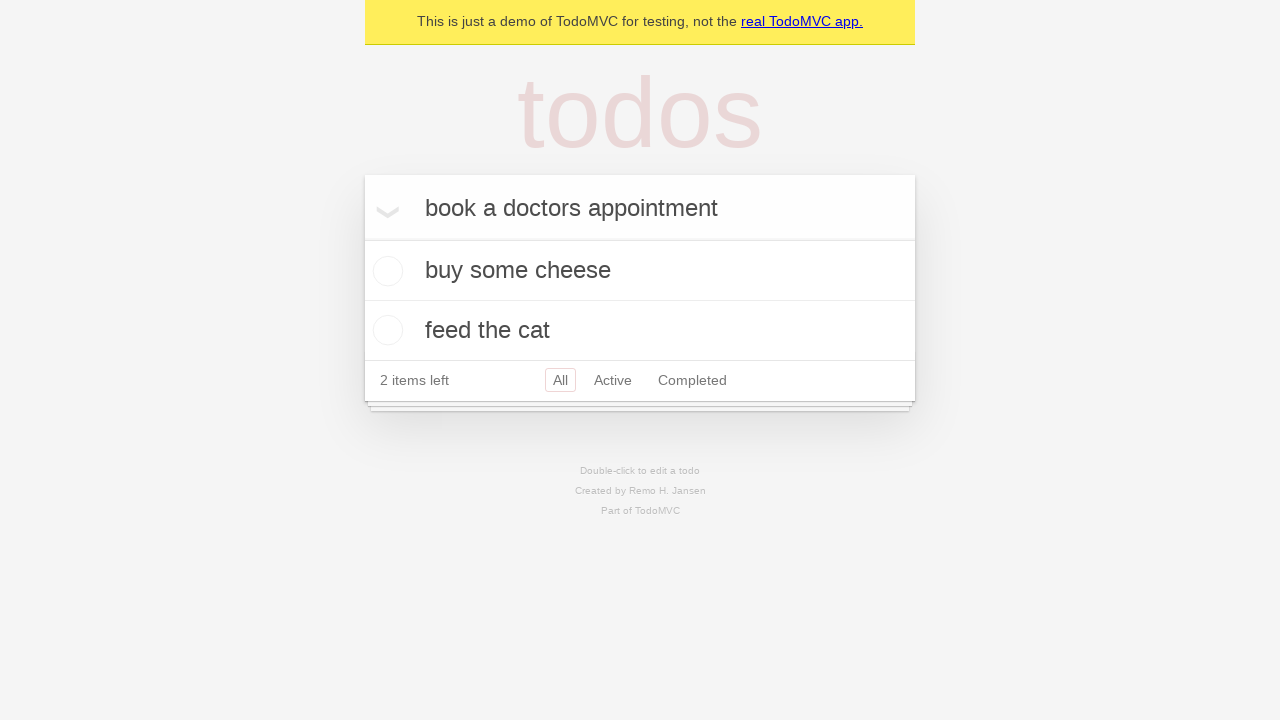

Pressed Enter to create todo 'book a doctors appointment' on internal:attr=[placeholder="What needs to be done?"i]
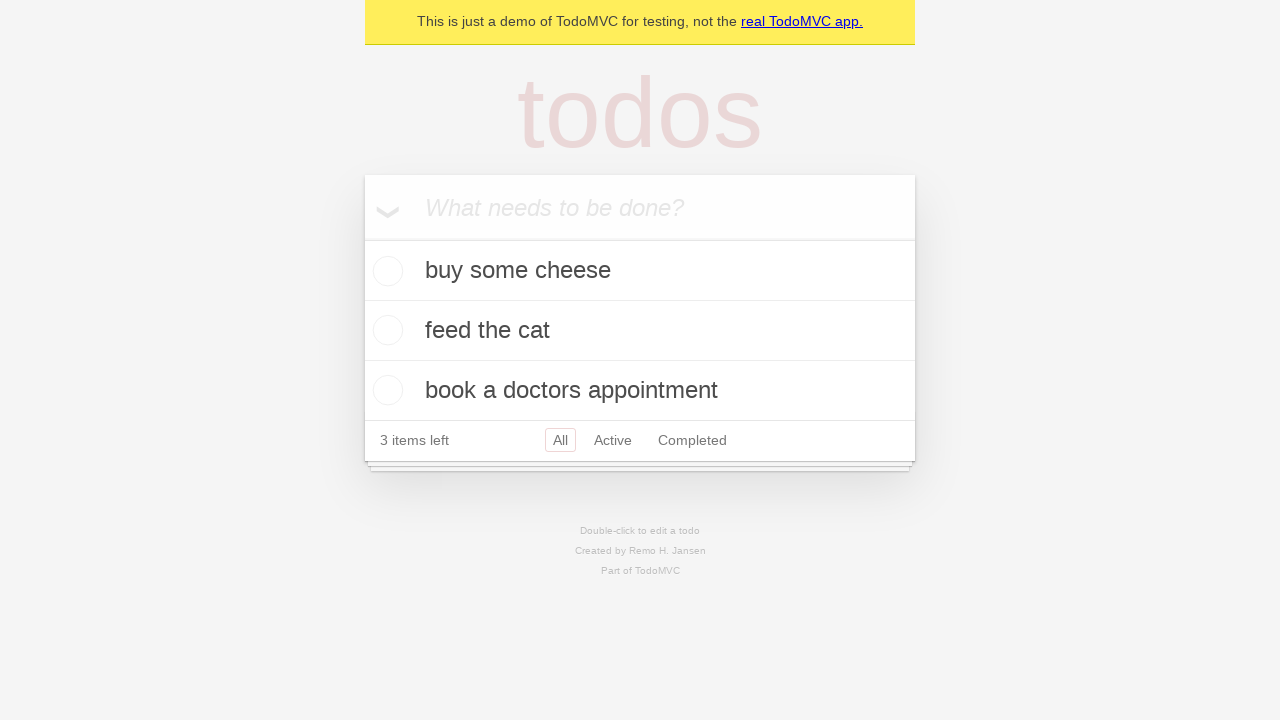

Double-clicked second todo item to enter edit mode at (640, 331) on internal:testid=[data-testid="todo-item"s] >> nth=1
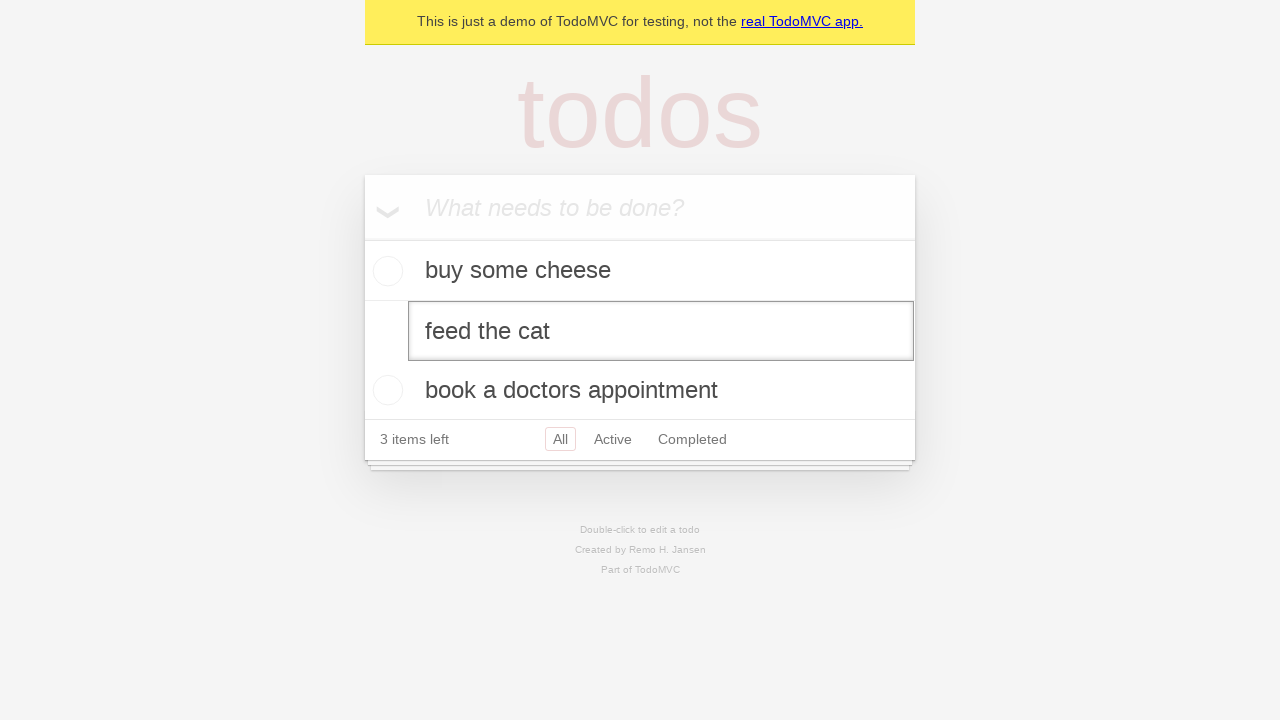

Filled edit field with new text 'buy some sausages' on internal:testid=[data-testid="todo-item"s] >> nth=1 >> internal:role=textbox[nam
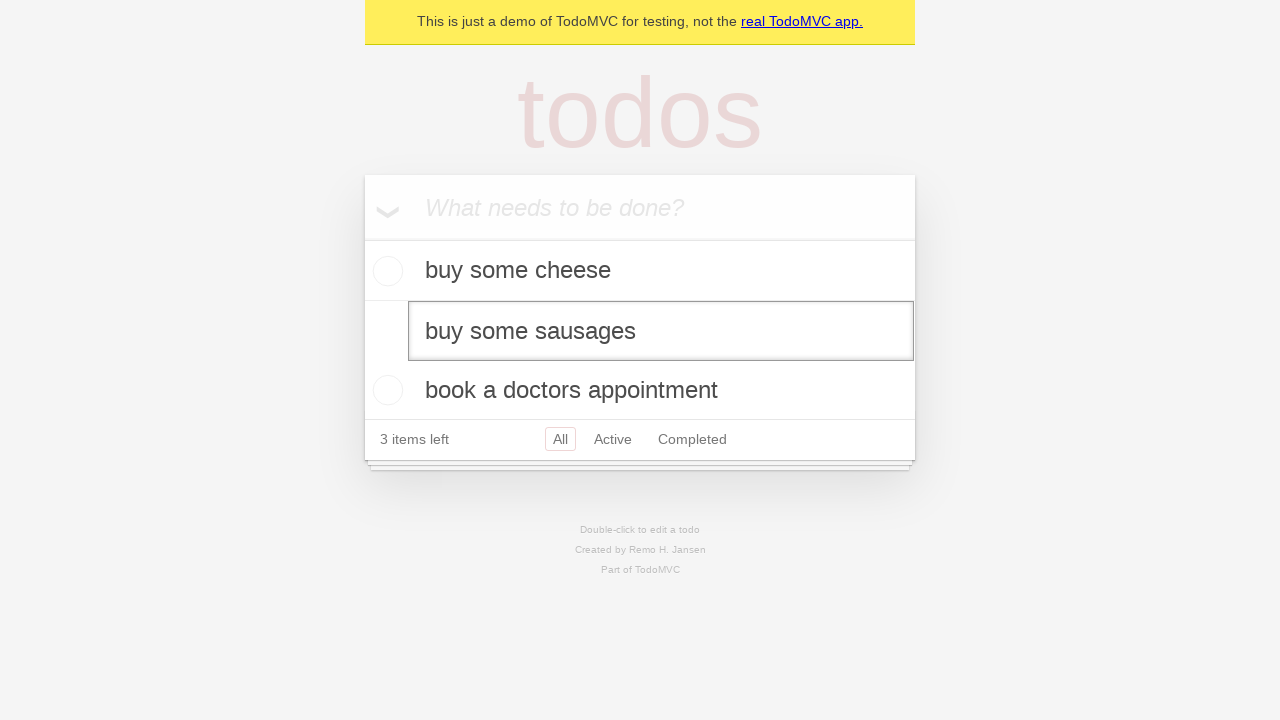

Dispatched blur event to save edit changes
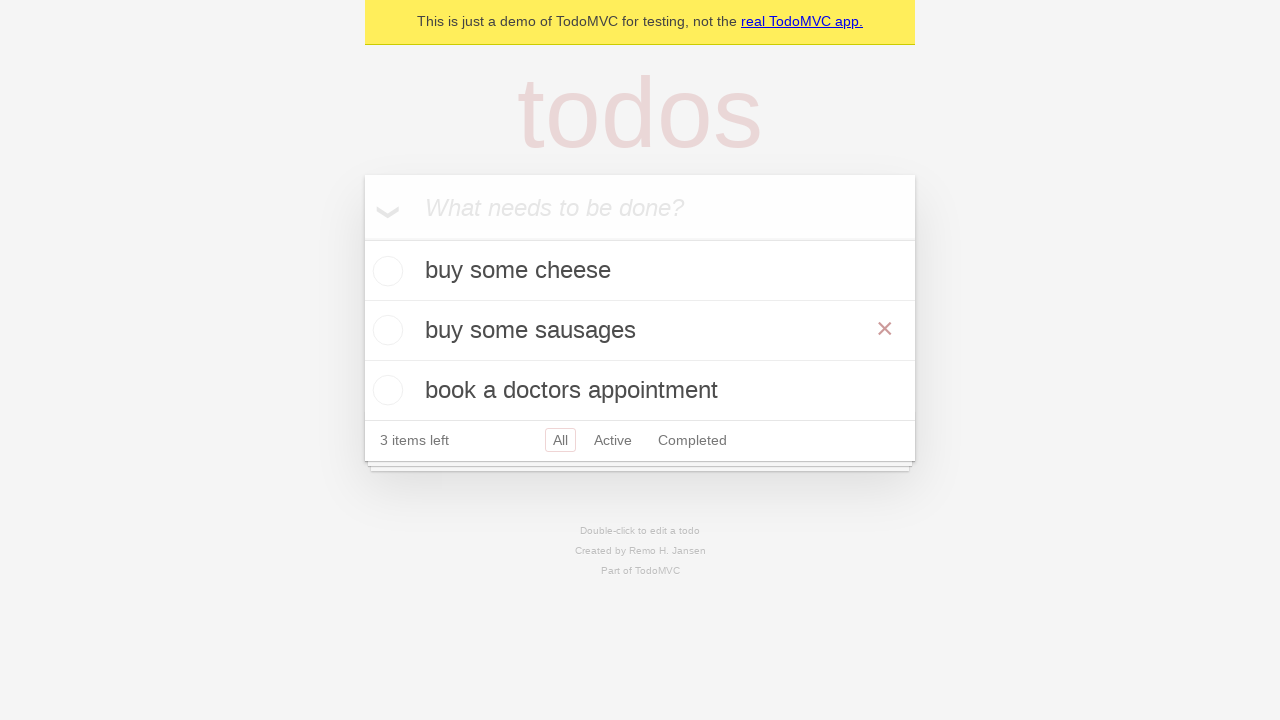

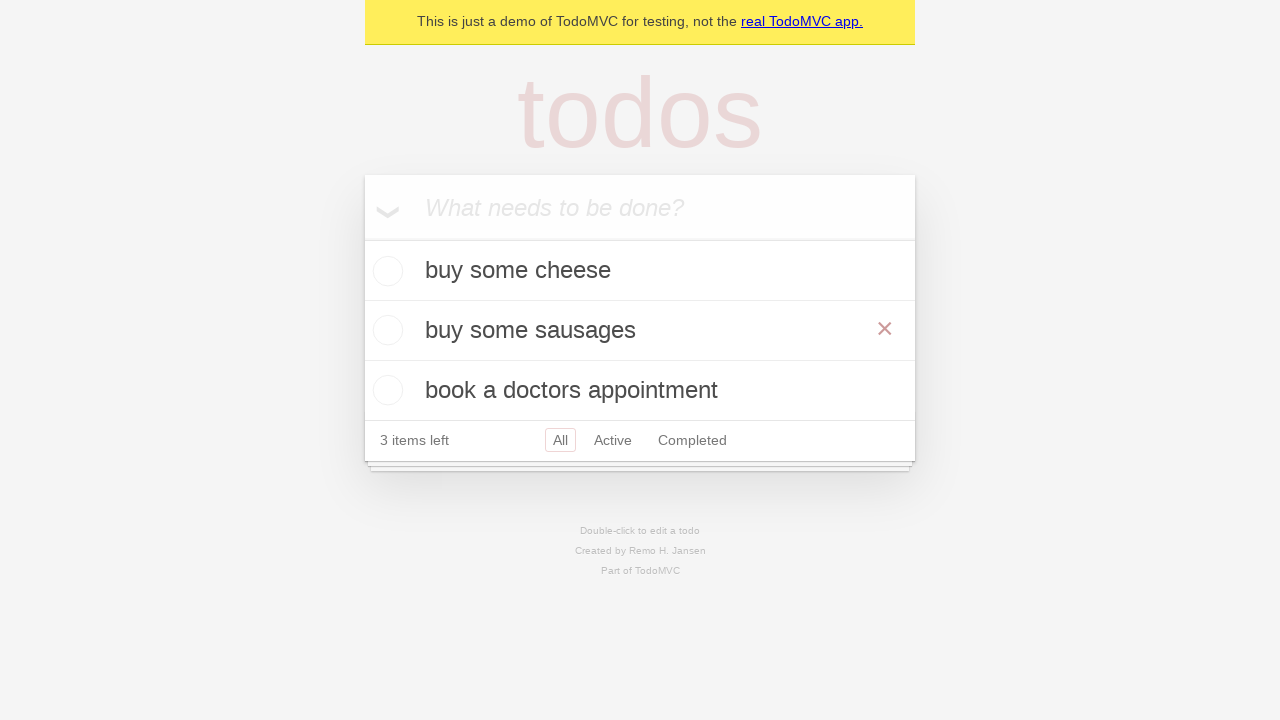